Tests page scrolling functionality by scrolling down 500 pixels and then scrolling back up 500 pixels on the Selenium website

Starting URL: https://www.selenium.dev

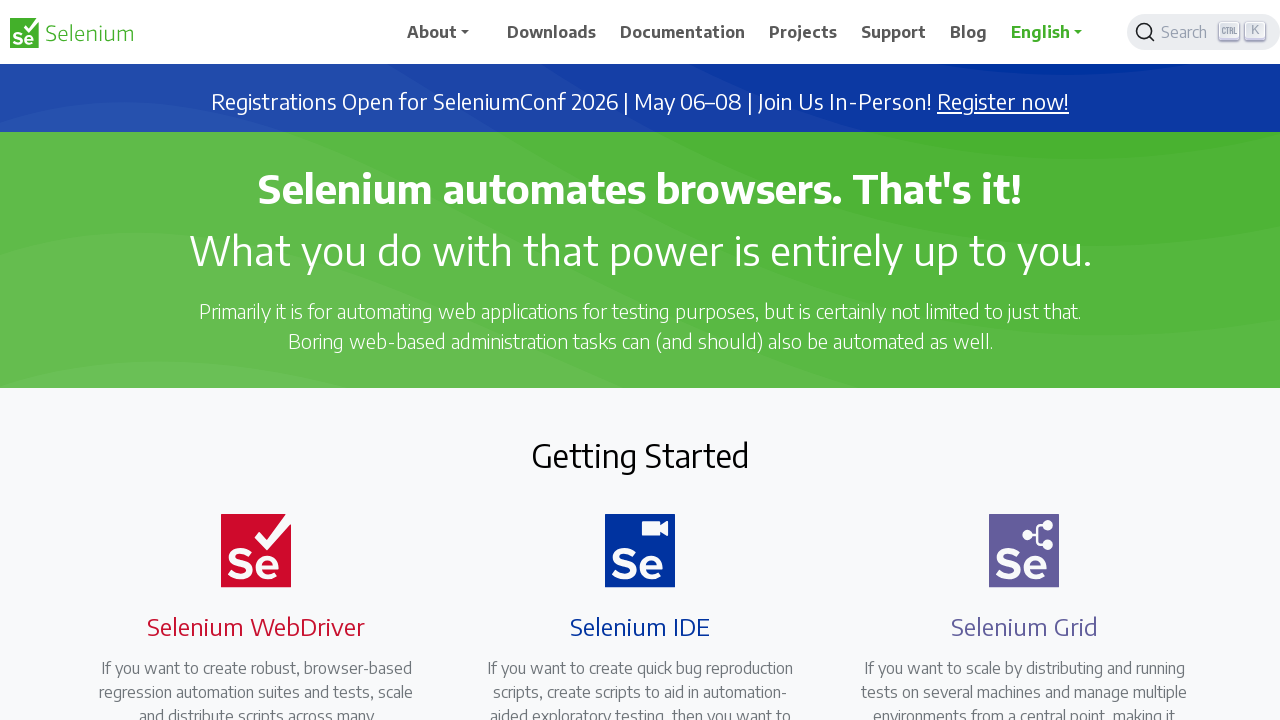

Scrolled down 500 pixels on the Selenium website
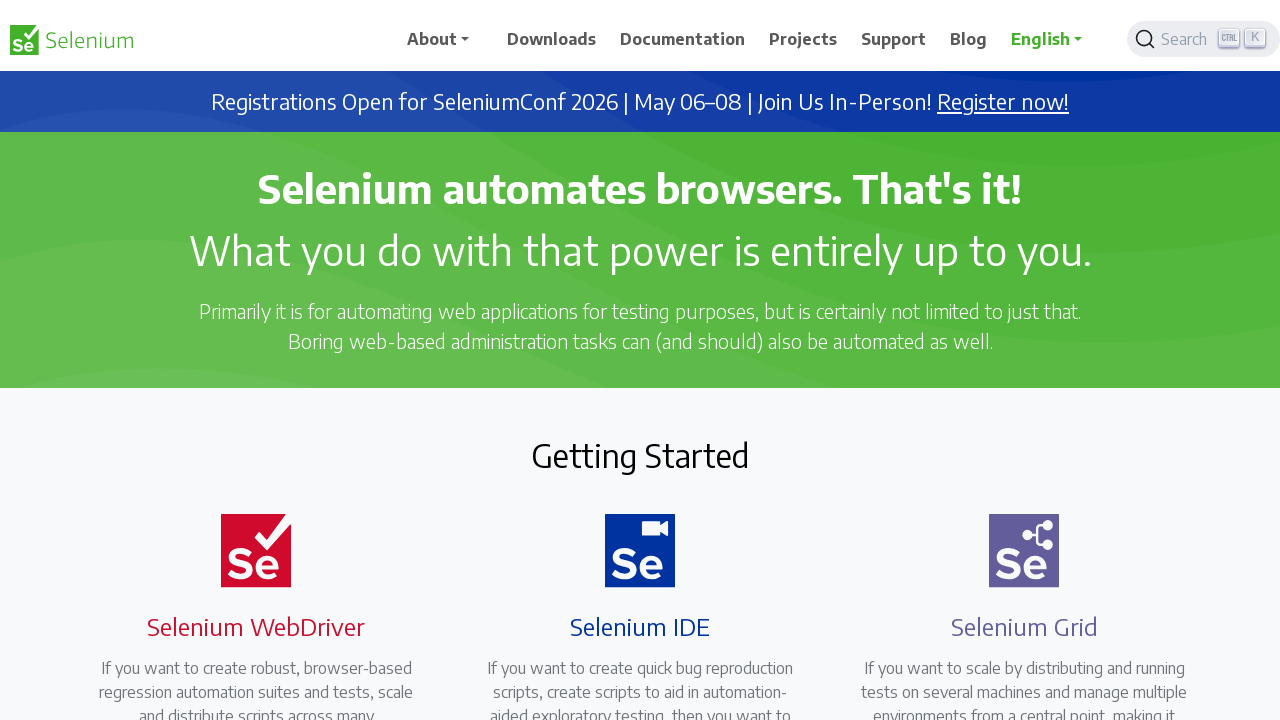

Waited 3 seconds to observe the scroll
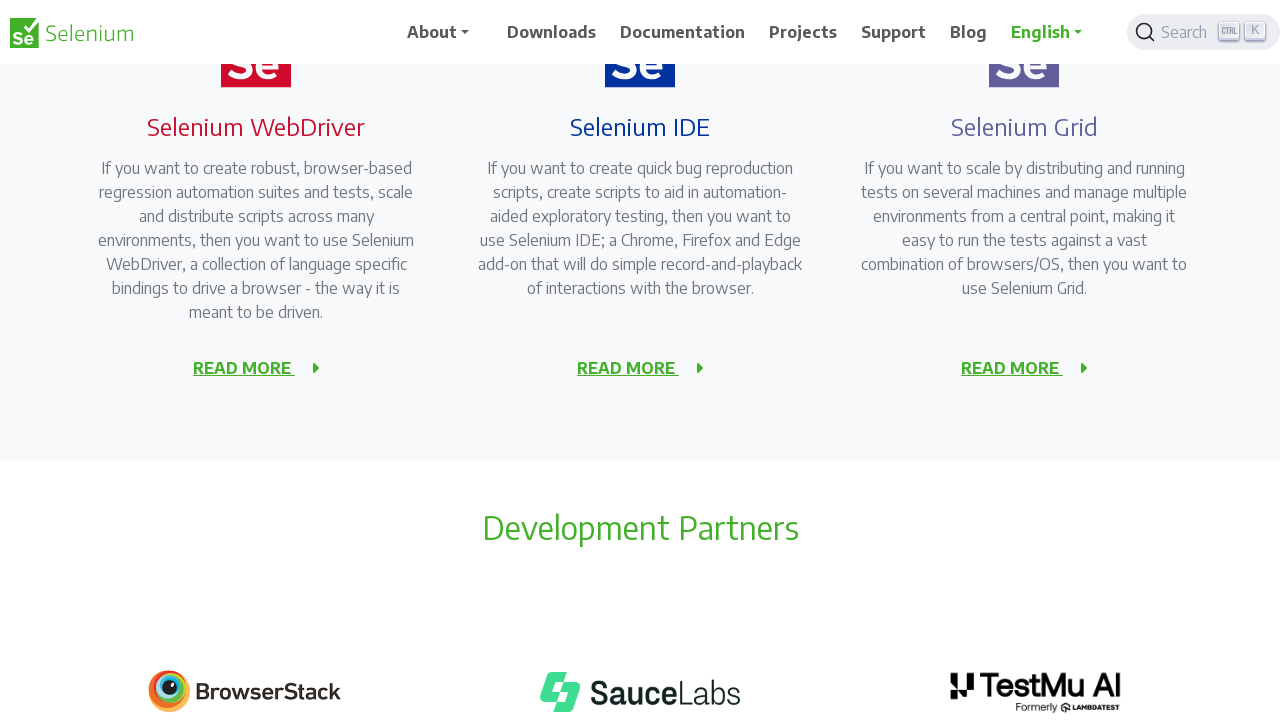

Scrolled back up 500 pixels to return to original position
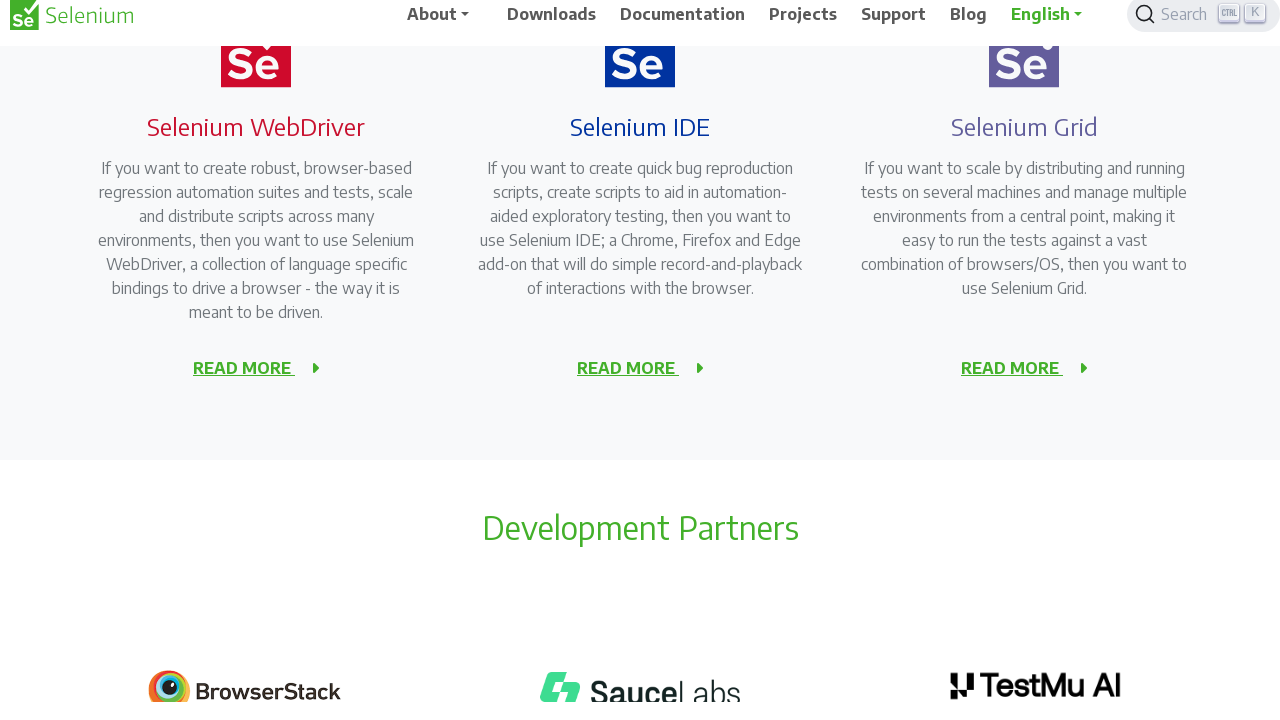

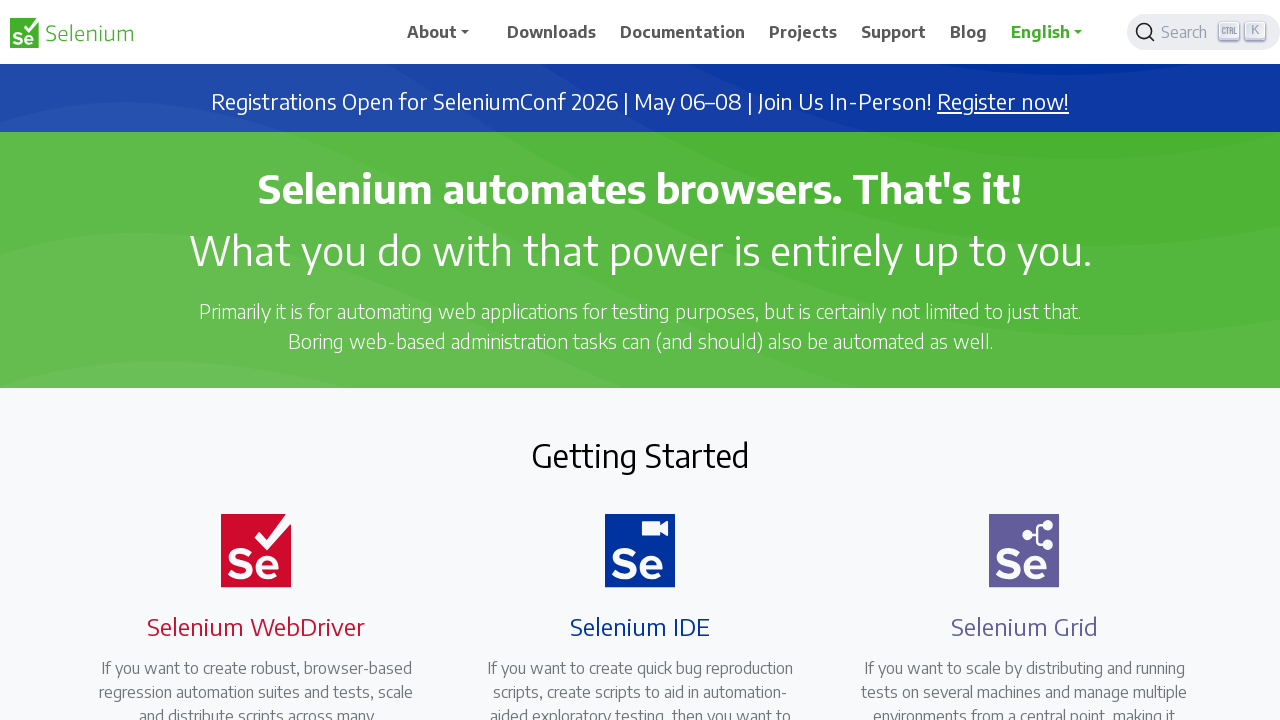